Tests interaction with an overlapped input field by scrolling it into view and filling it with text, then verifying the input value was correctly entered.

Starting URL: http://uitestingplayground.com/overlapped

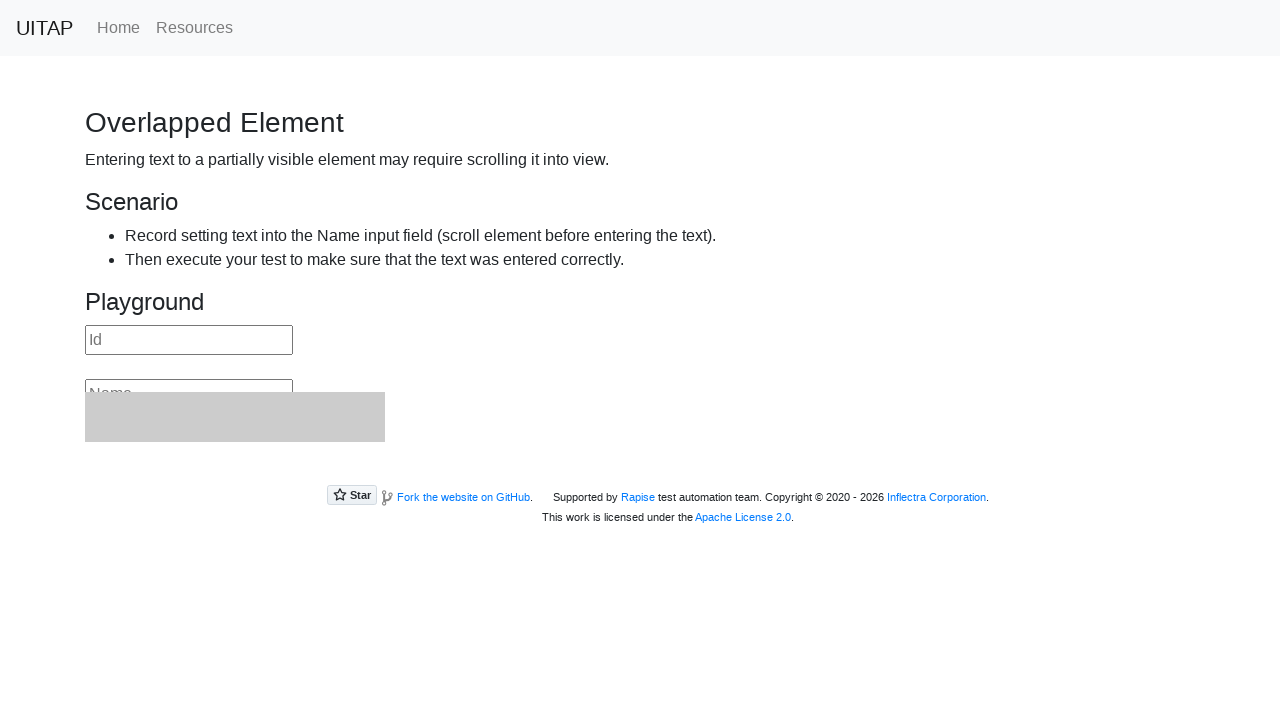

Located input field by placeholder 'Name'
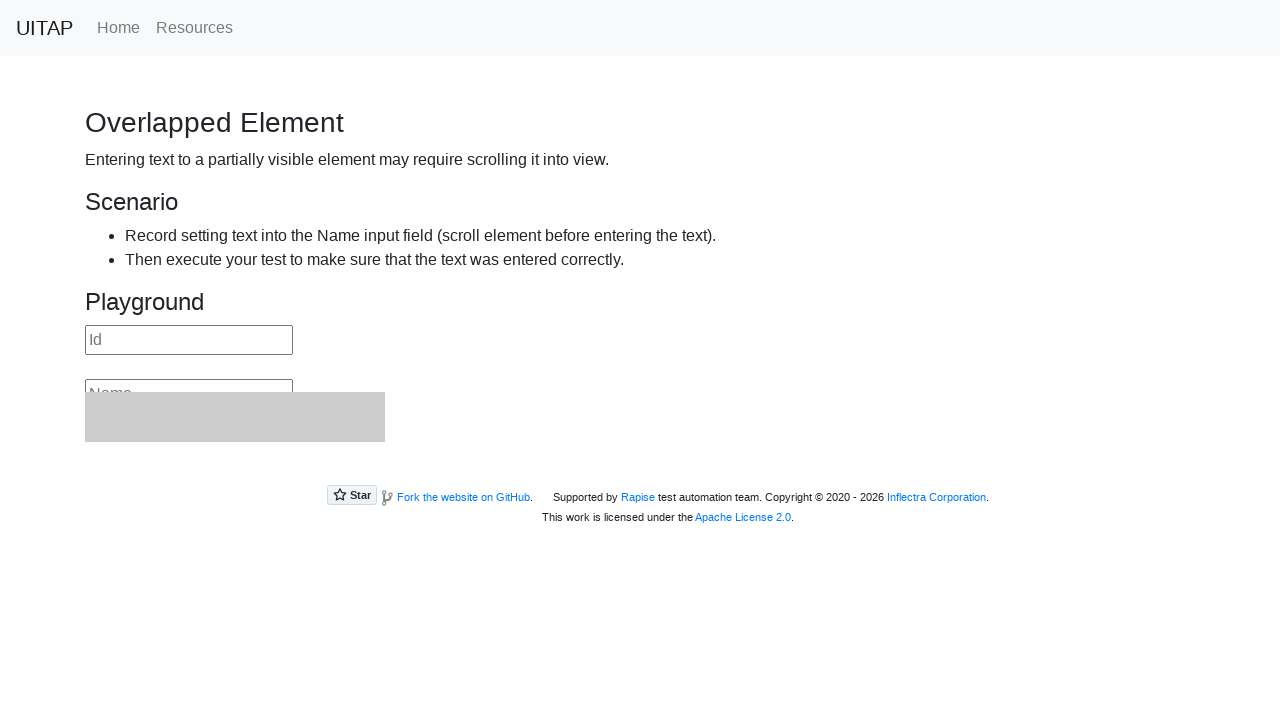

Scrolled input field into view if needed
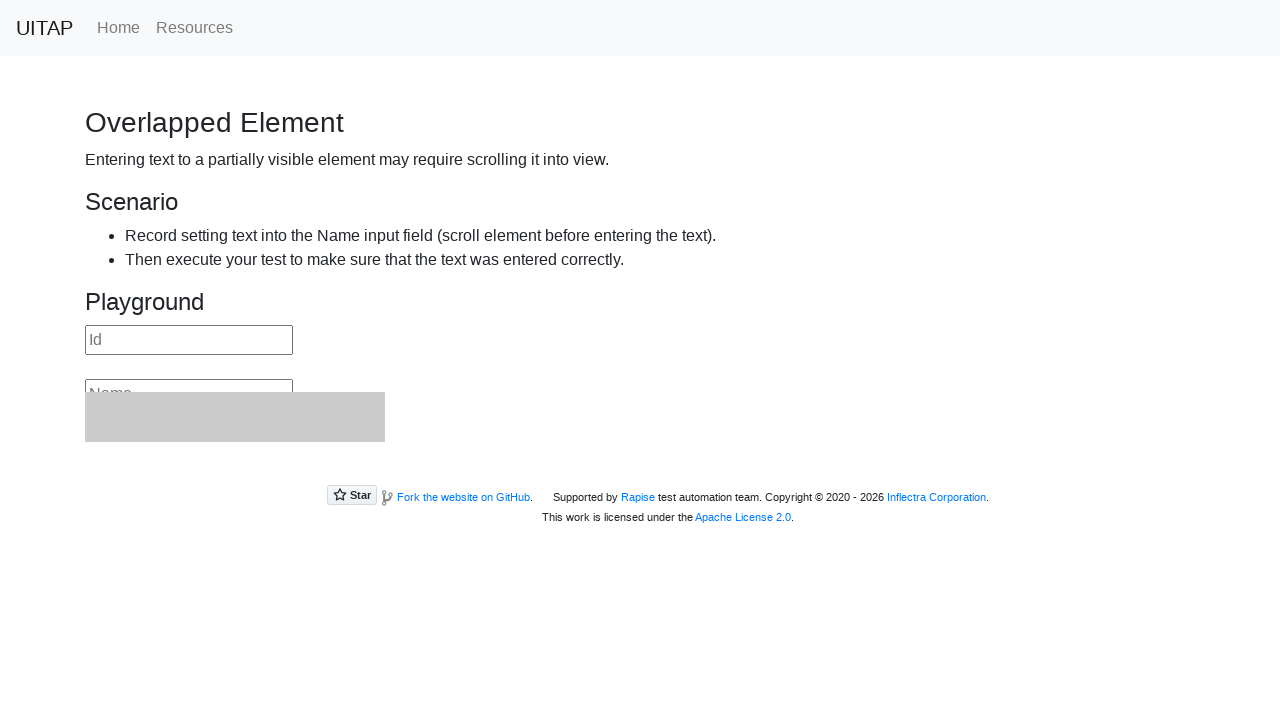

Hovered over parent div of input field at (640, 375) on input[placeholder="Name"] >> ..
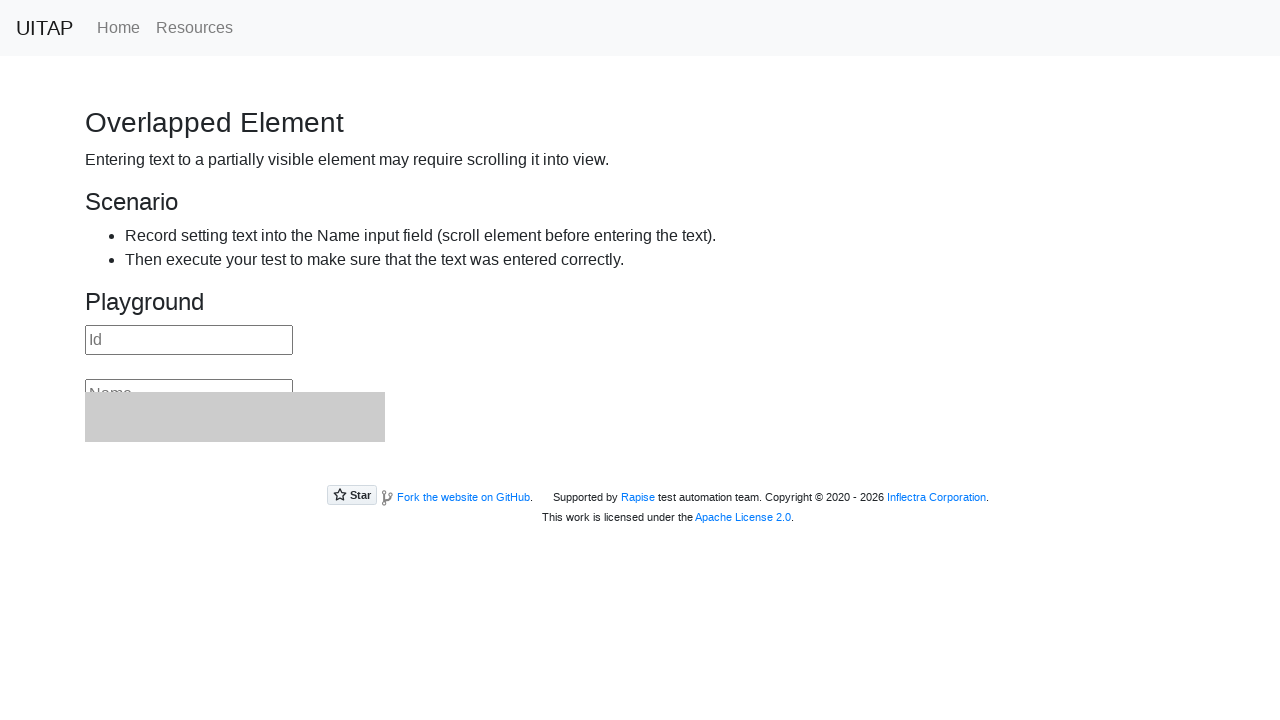

Scrolled down 200 pixels to fully bring input into view
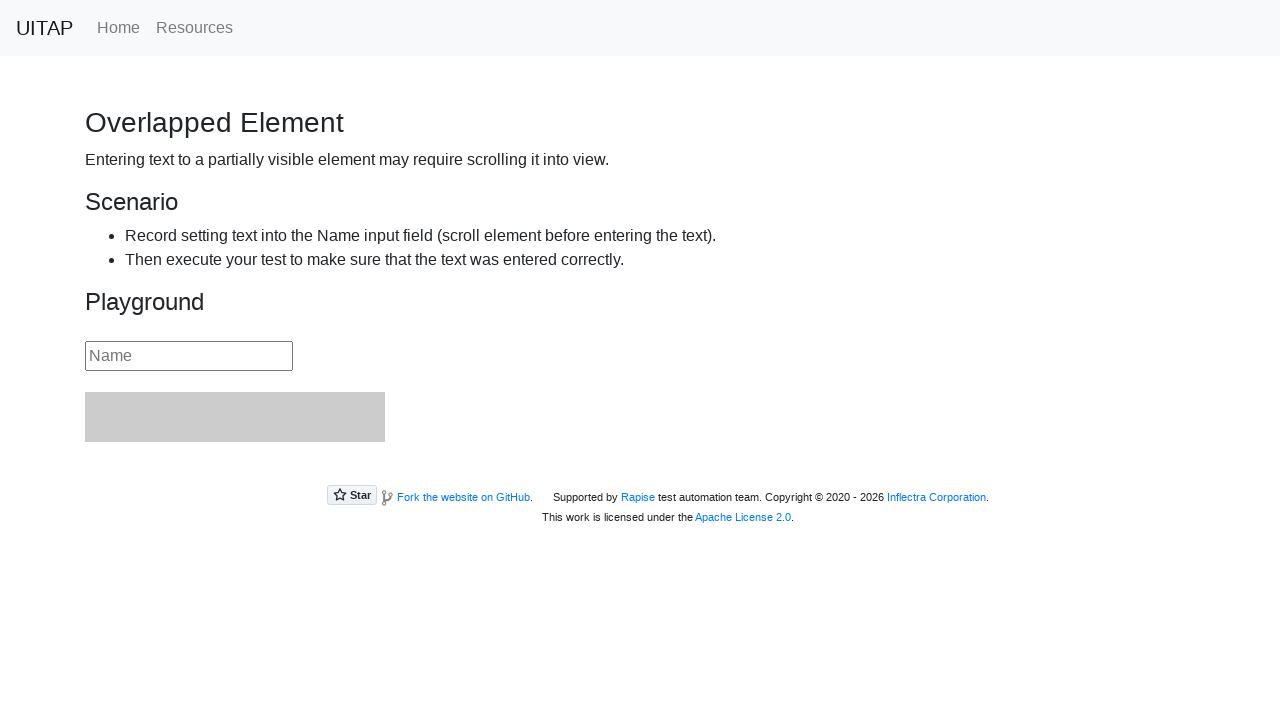

Filled input field with 'javascript' on input[placeholder="Name"]
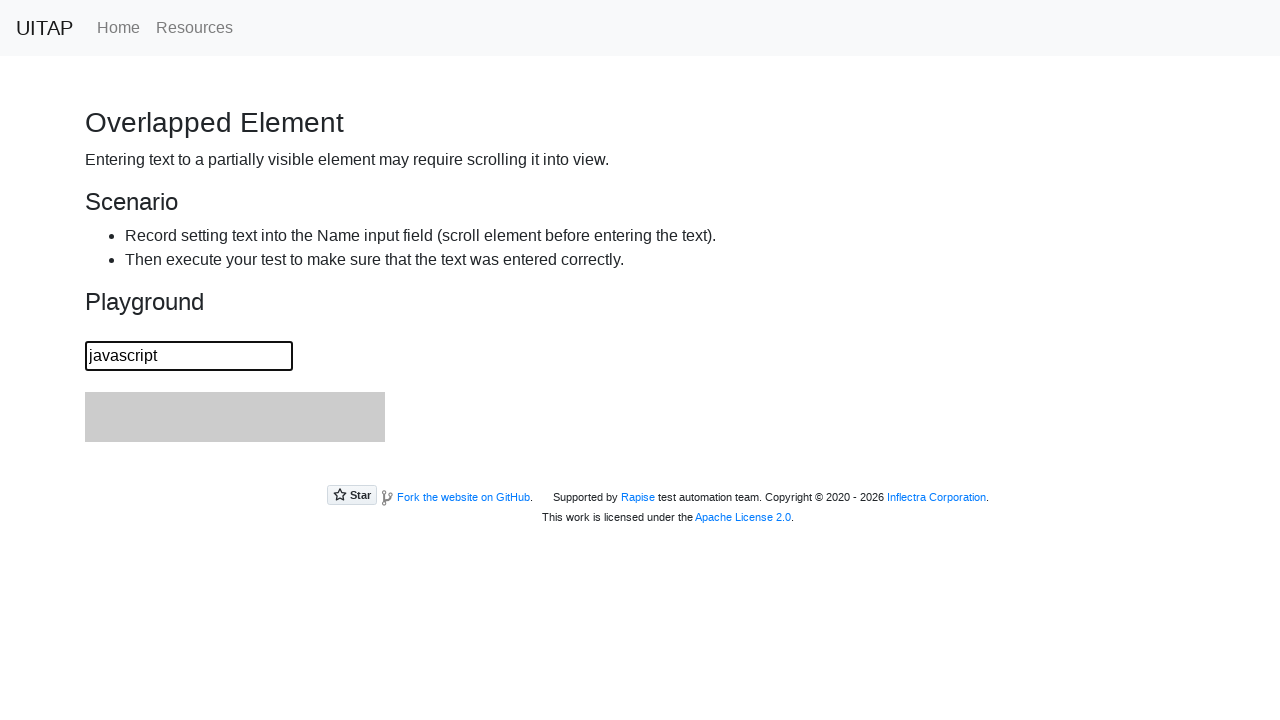

Retrieved input field value
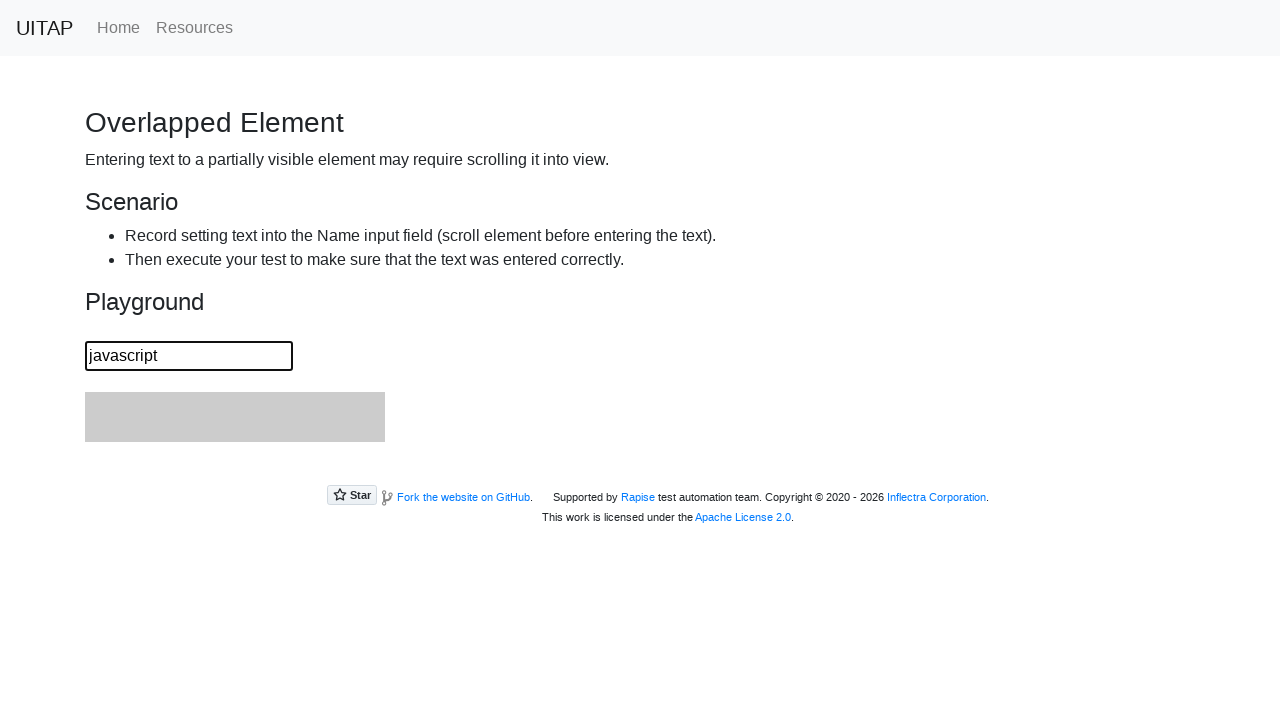

Verified input field contains expected value 'javascript'
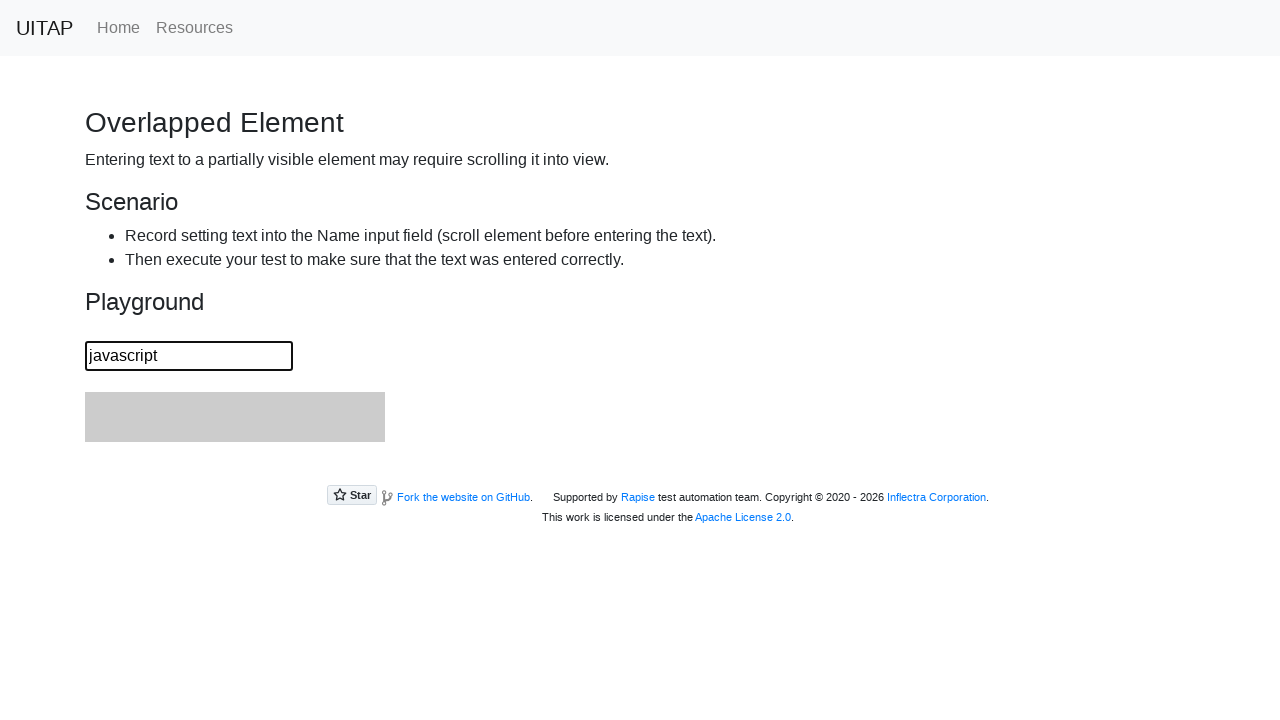

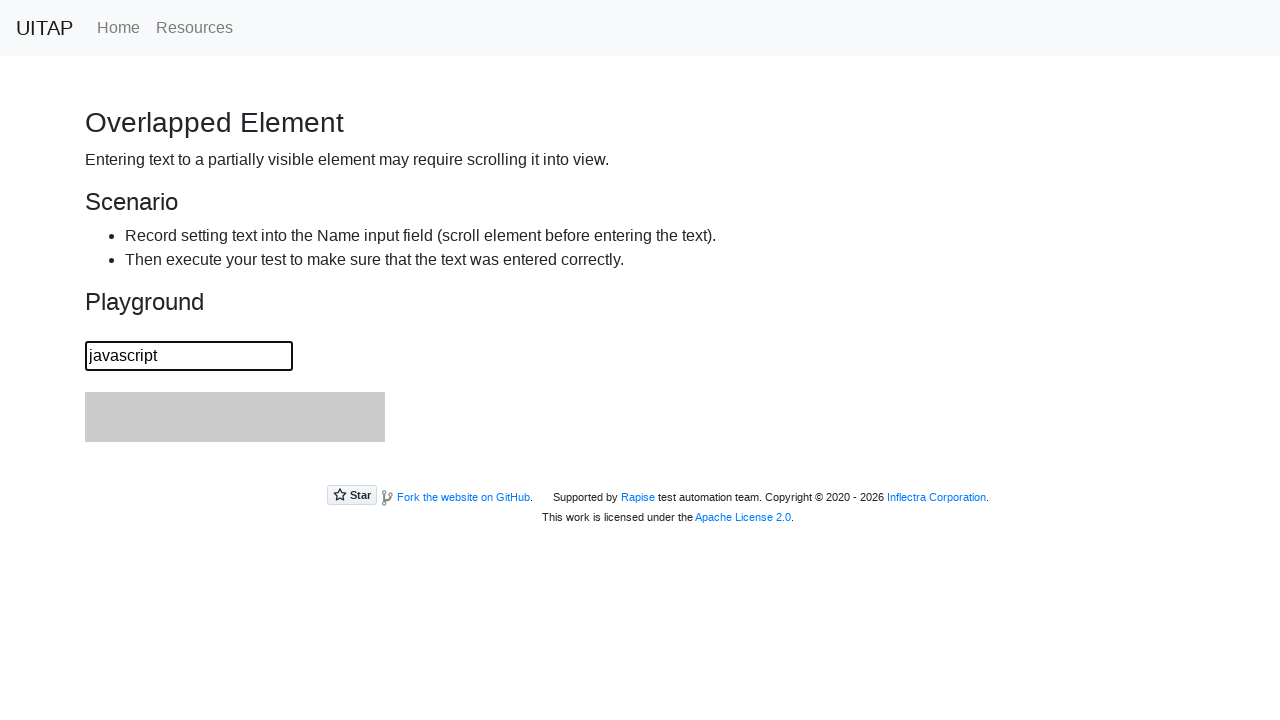